Tests drag and drop functionality on jQuery UI's draggable demo by dragging an element horizontally

Starting URL: https://jqueryui.com/draggable/

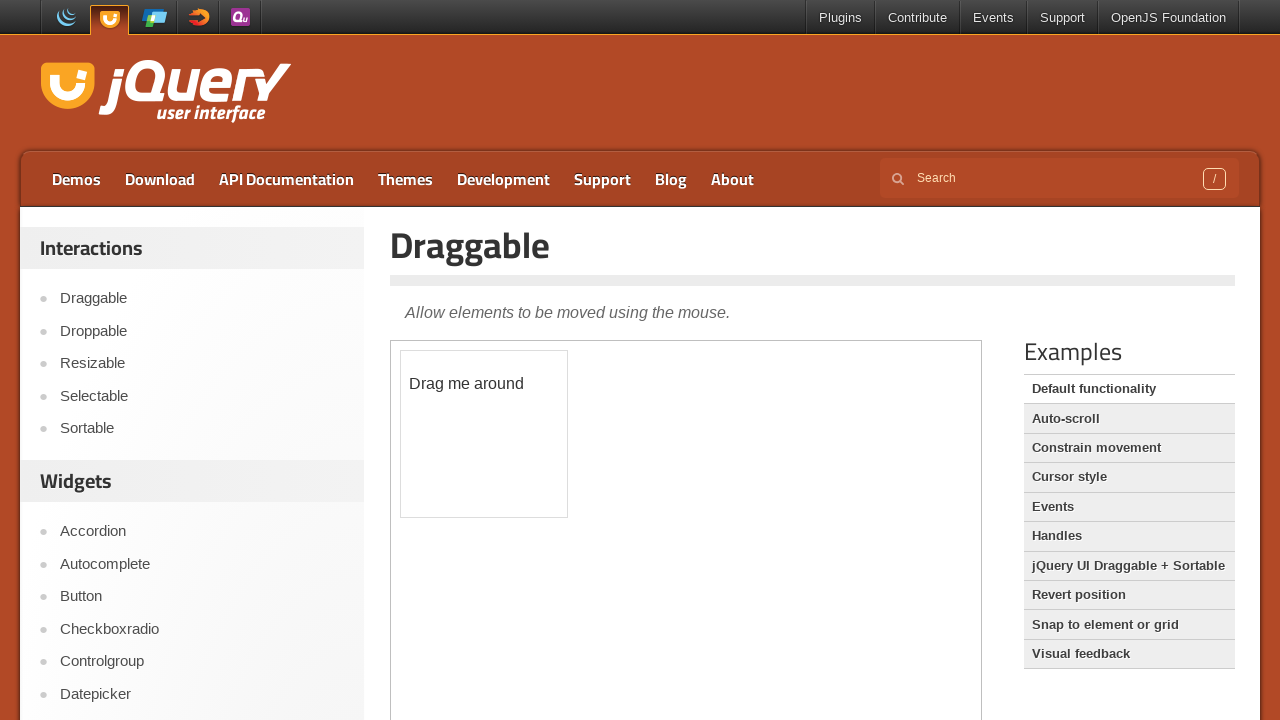

Located the first iframe containing the draggable element
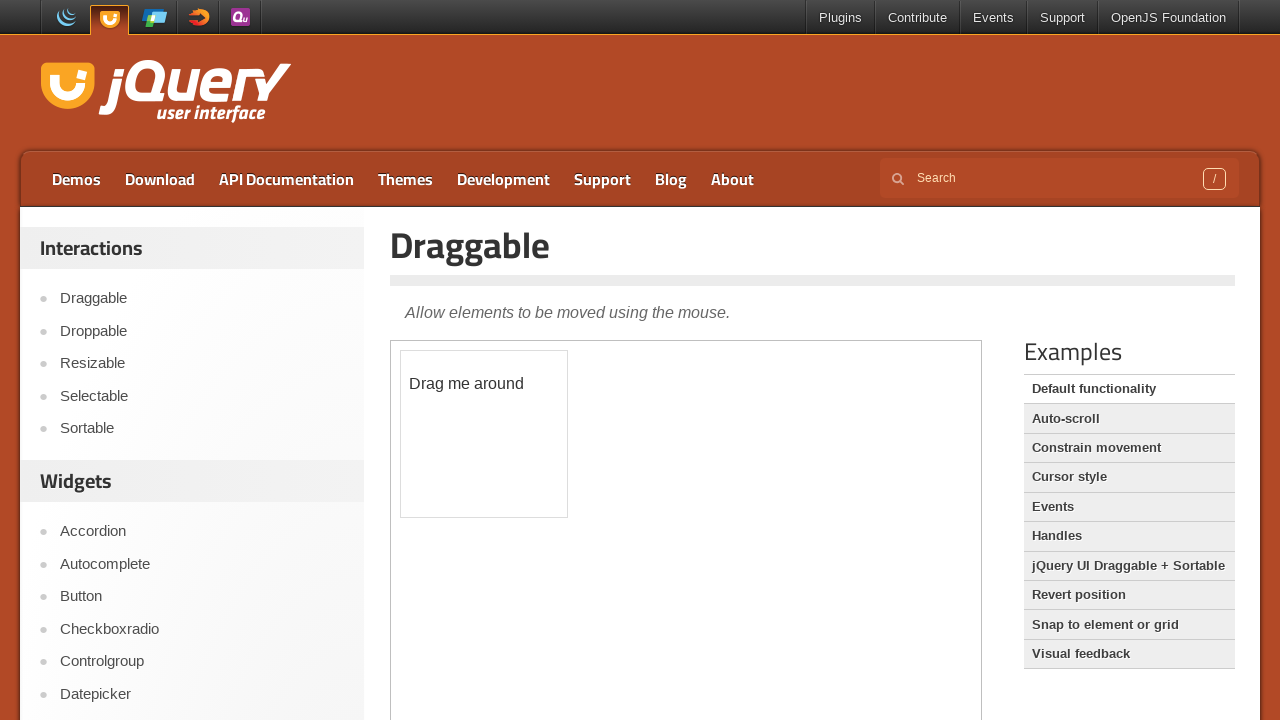

Located the draggable element with id 'draggable' within the iframe
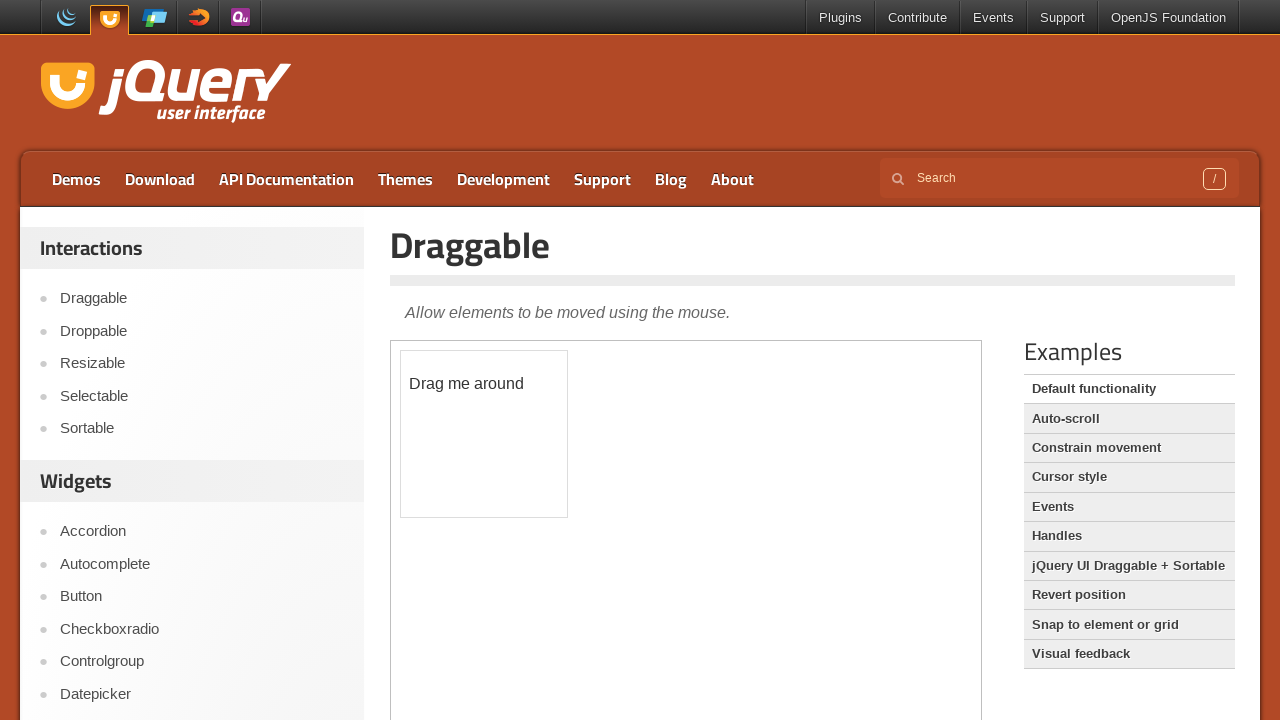

Draggable element became visible
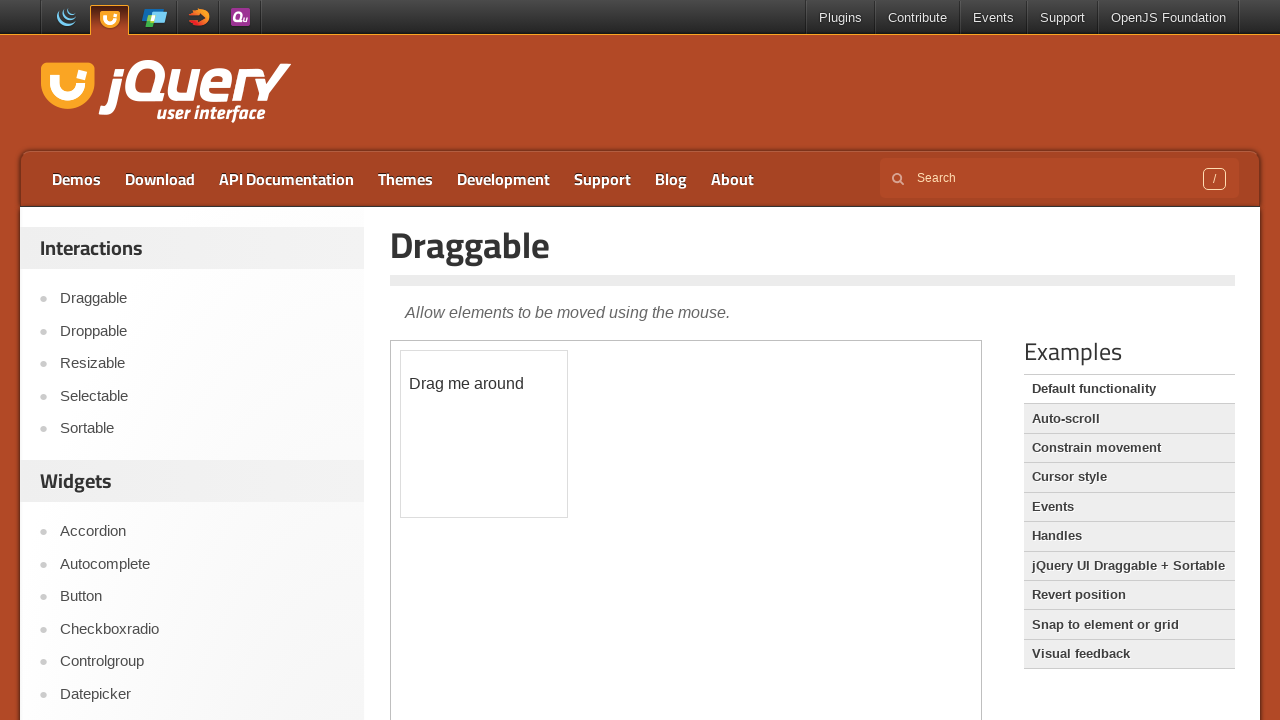

Dragged the element 30 pixels horizontally to the right at (431, 351)
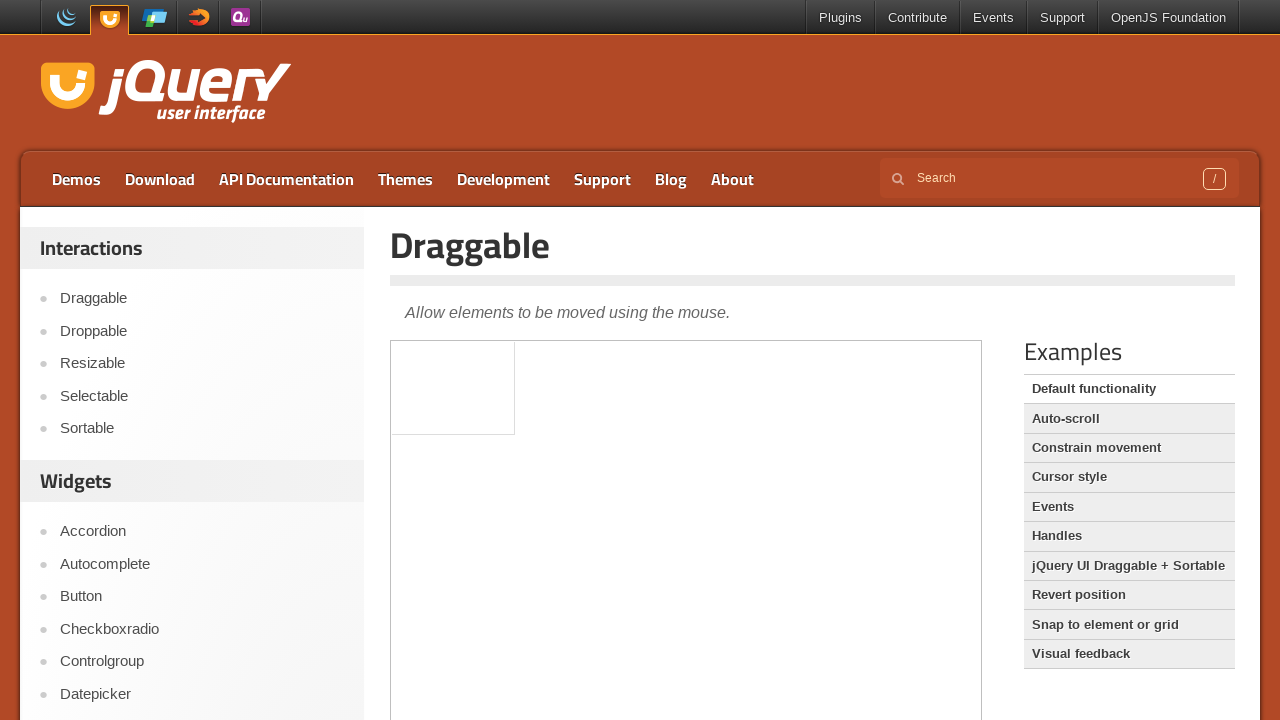

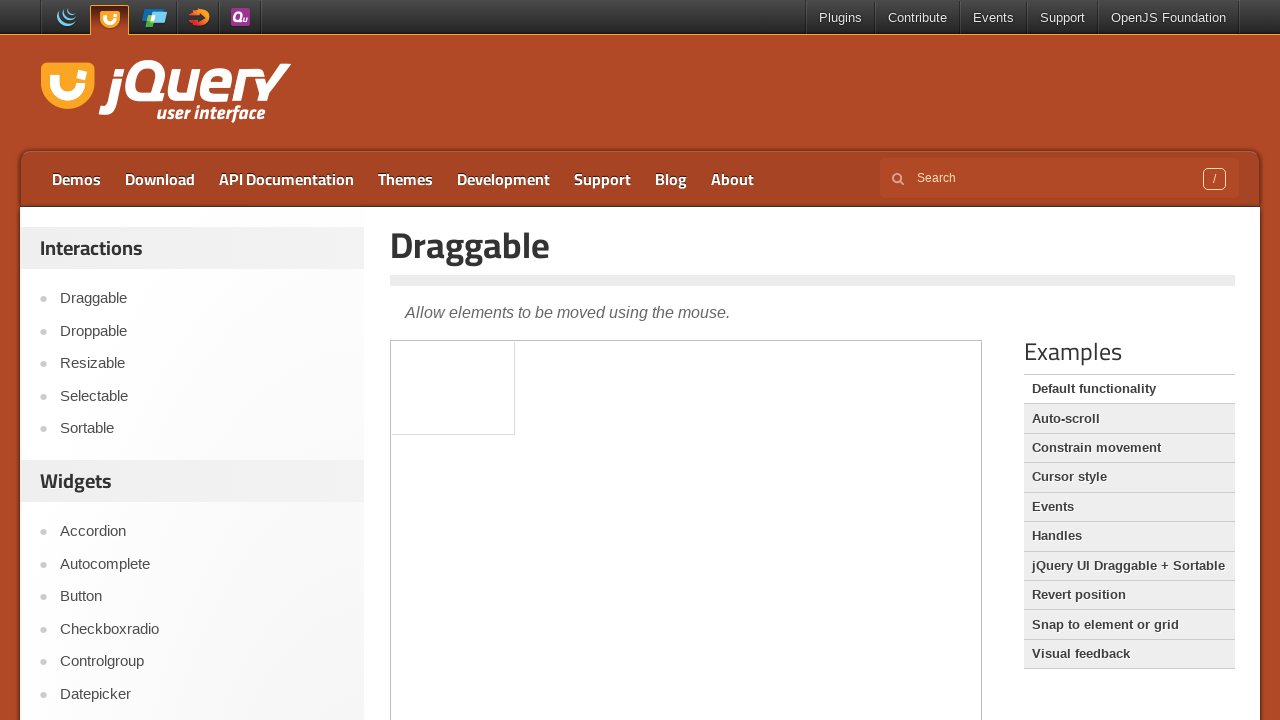